Tests sending a space key press to a specific element and verifies the result text displays the correct key pressed.

Starting URL: http://the-internet.herokuapp.com/key_presses

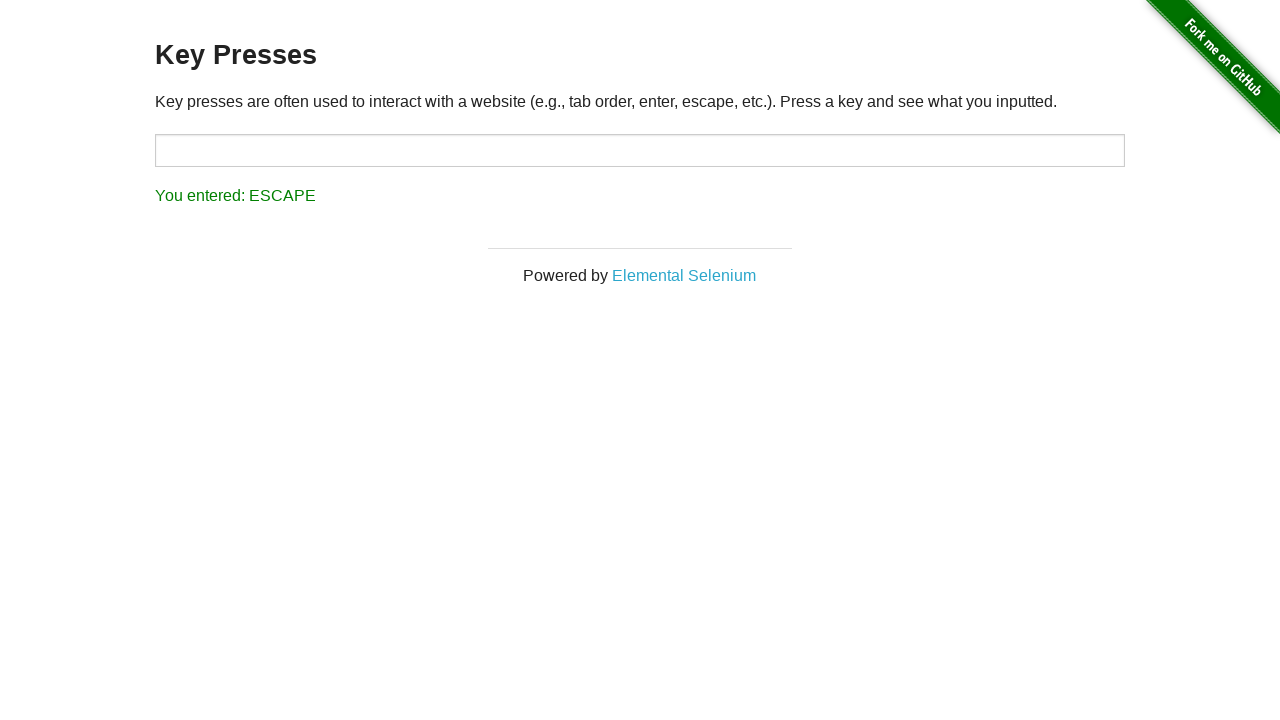

Sent space key press to target element on #target
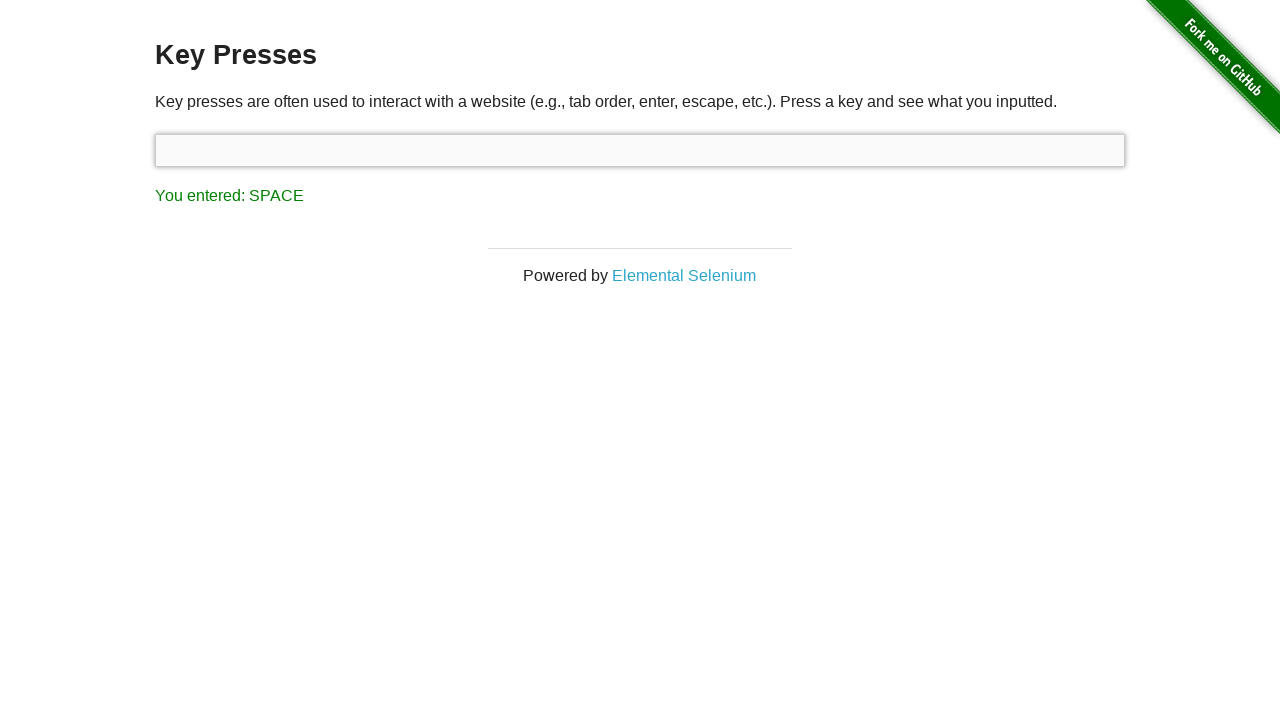

Result element loaded after space key press
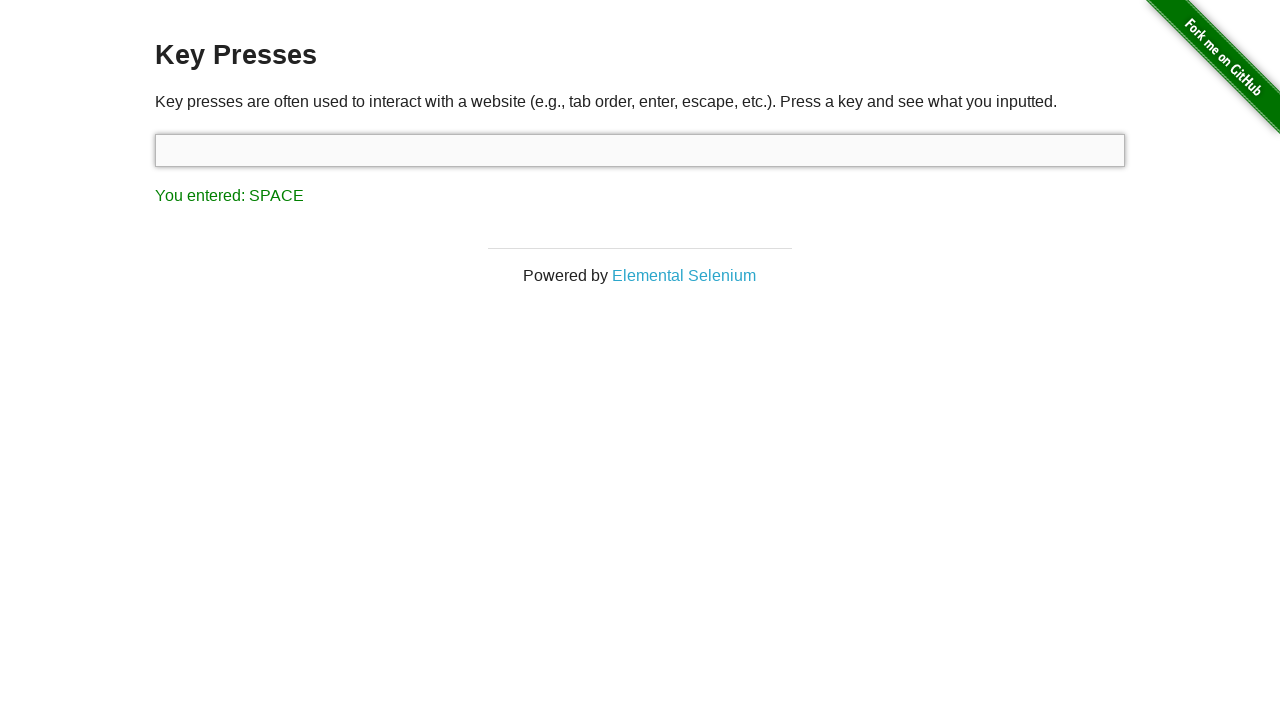

Retrieved result text content
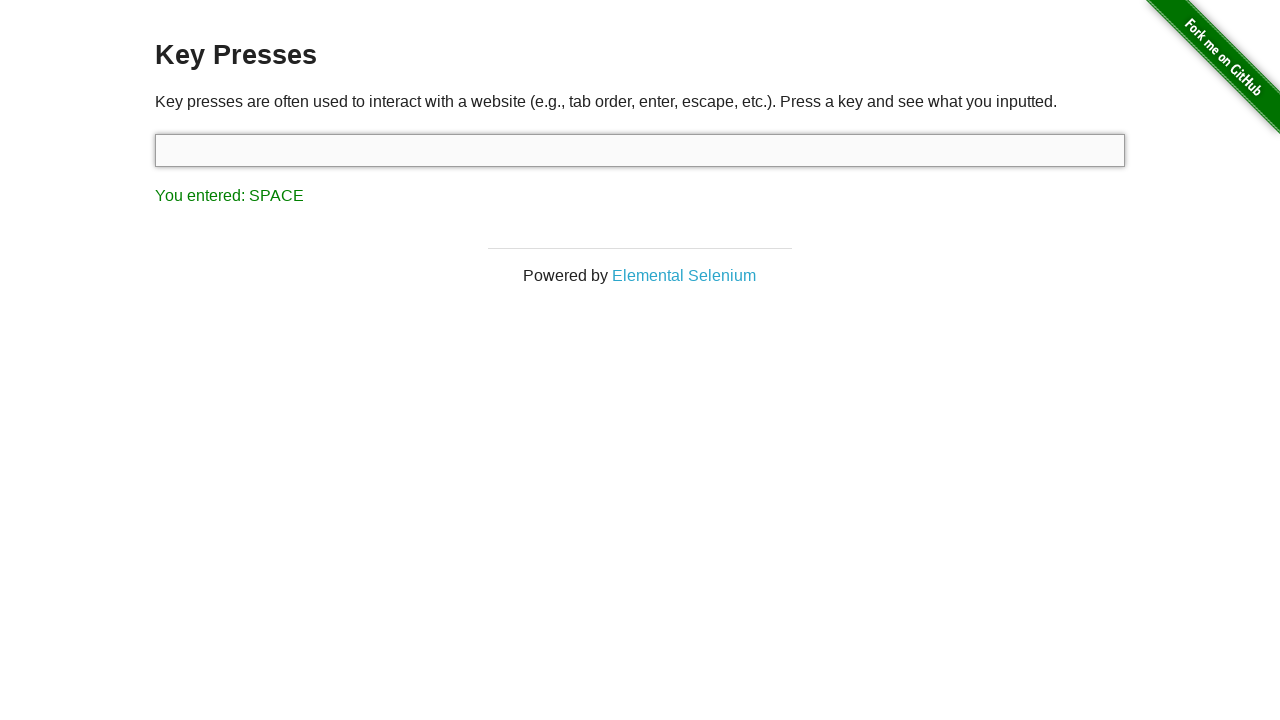

Verified result text displays 'You entered: SPACE'
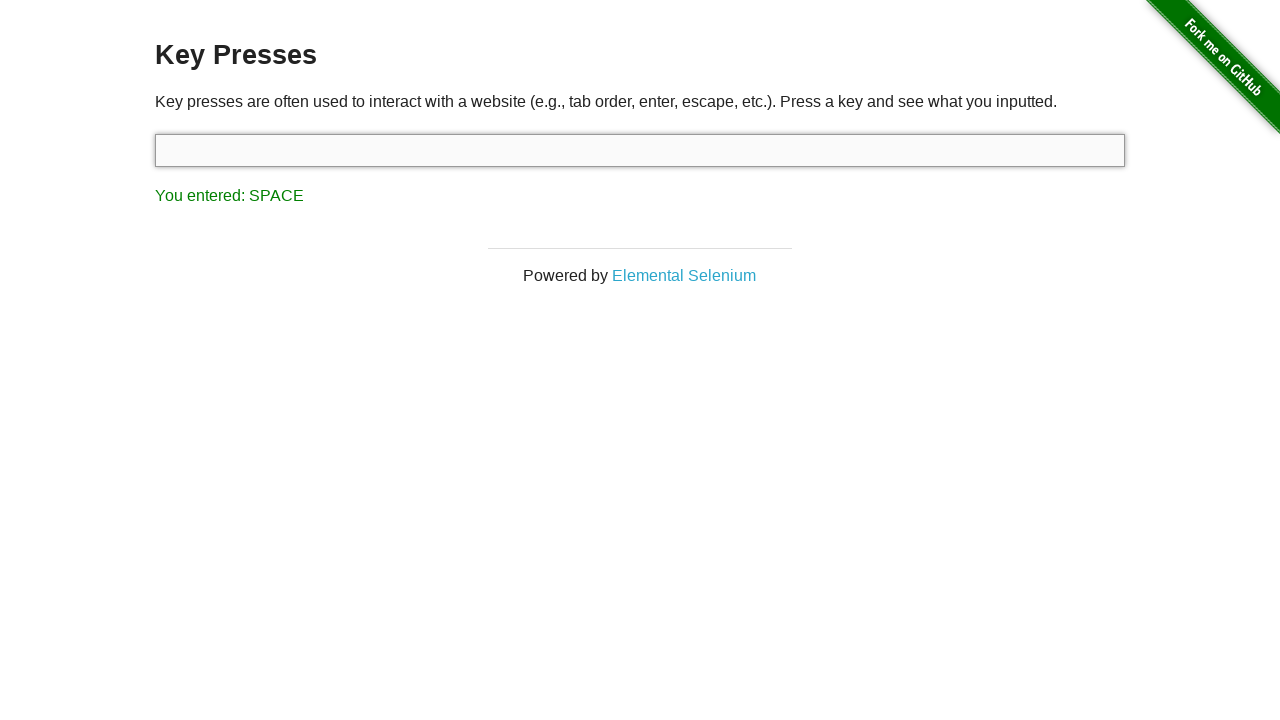

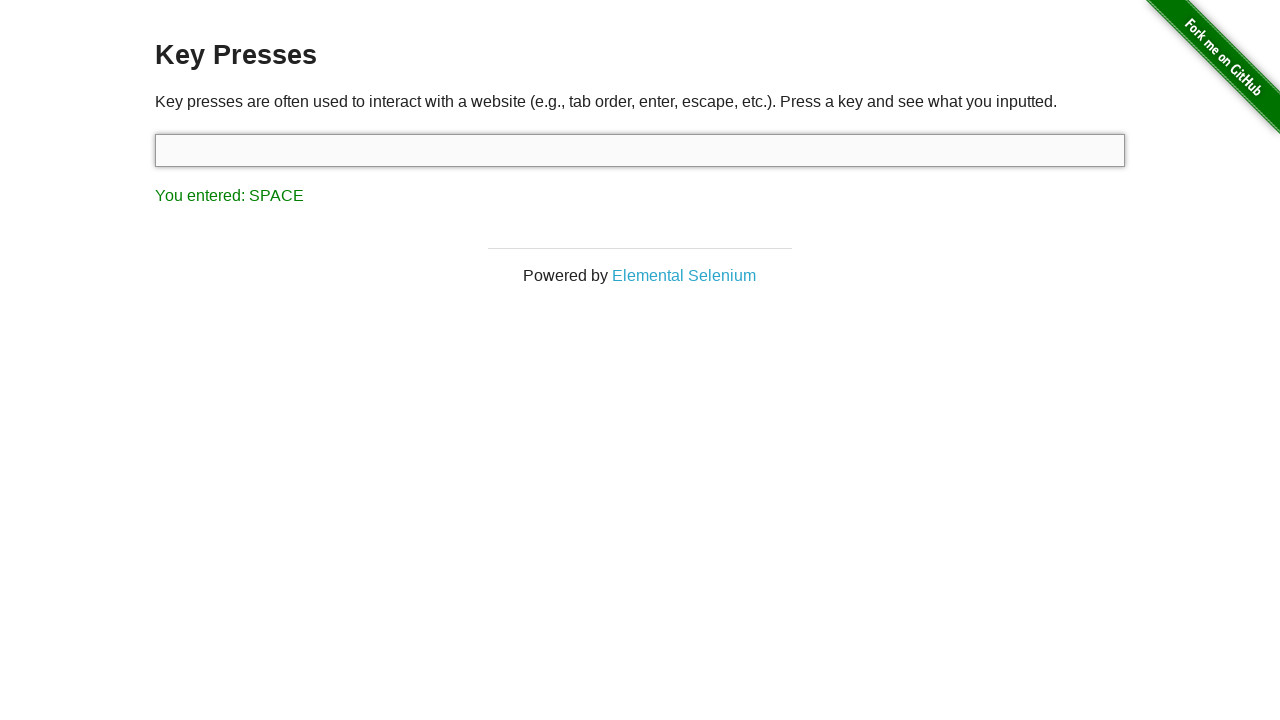